Tests window handling functionality by clicking a button that opens a new window, switching to it, and then closing windows

Starting URL: https://www.leafground.com/window.xhtml

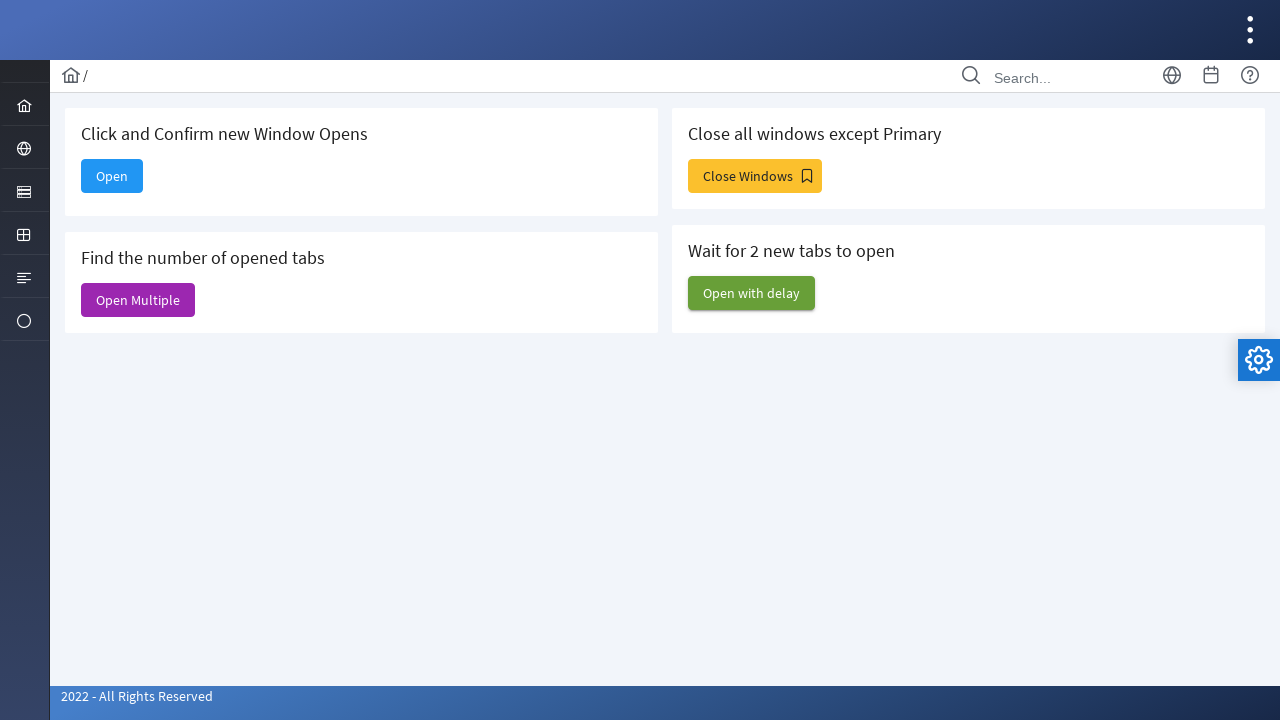

Clicked the Open button to open a new window at (112, 176) on xpath=//span[text()='Open']
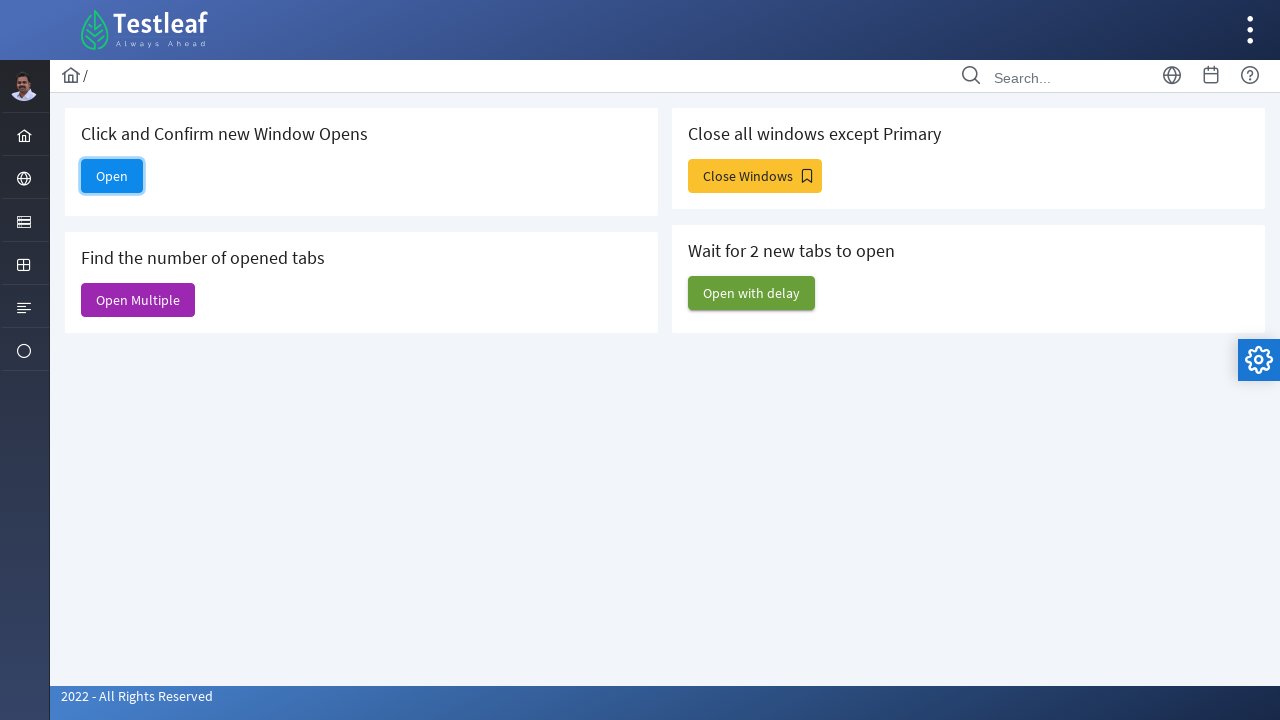

New window opened and context switched to it at (112, 176) on xpath=//span[text()='Open']
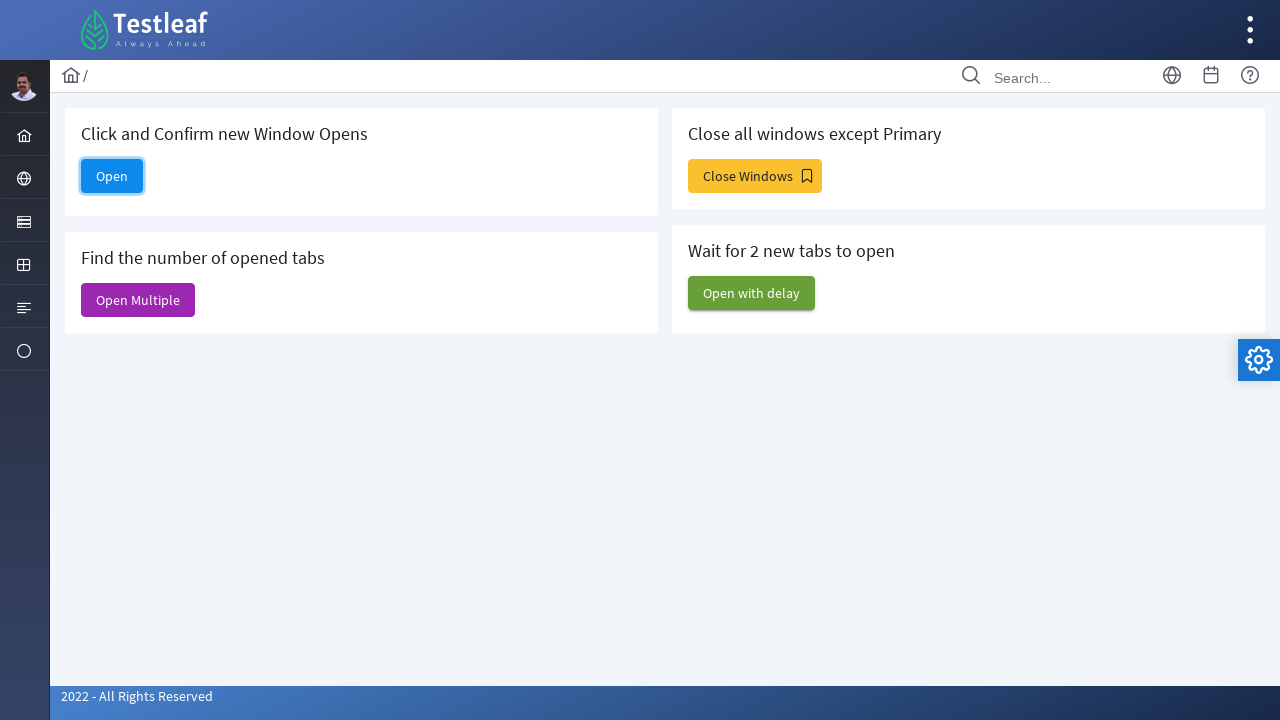

Captured reference to the new page object
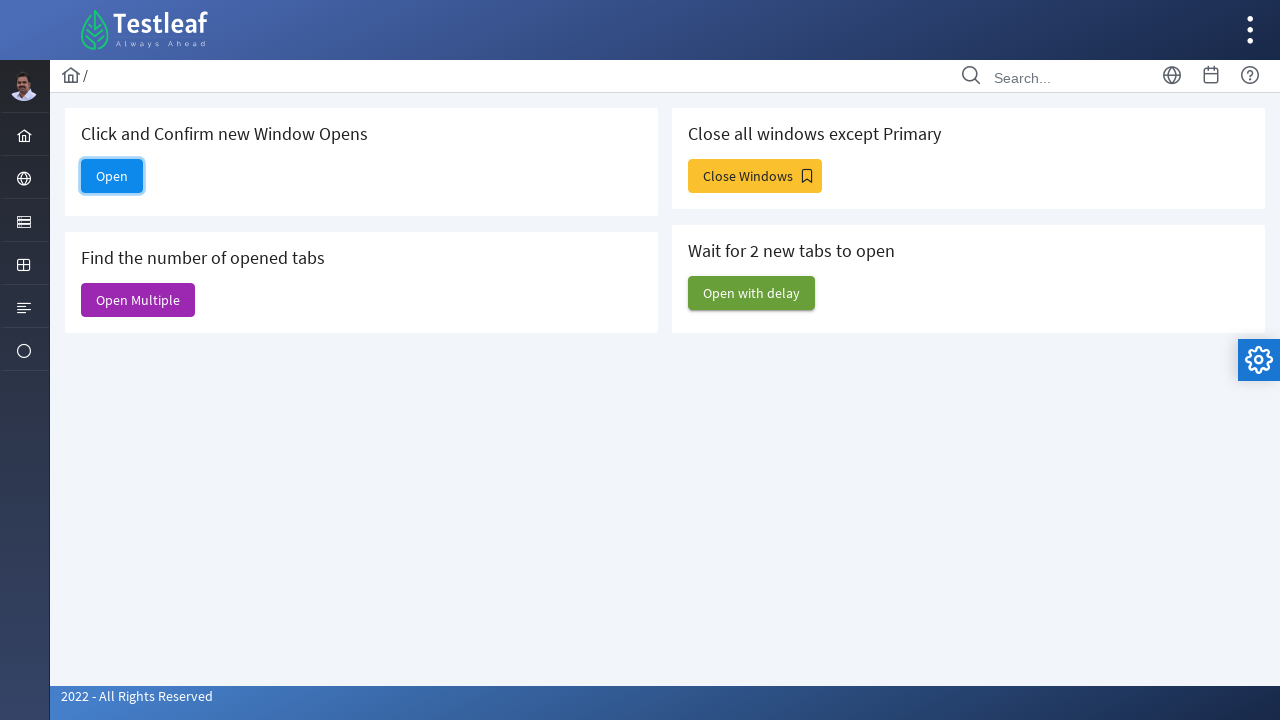

Retrieved new window title: 
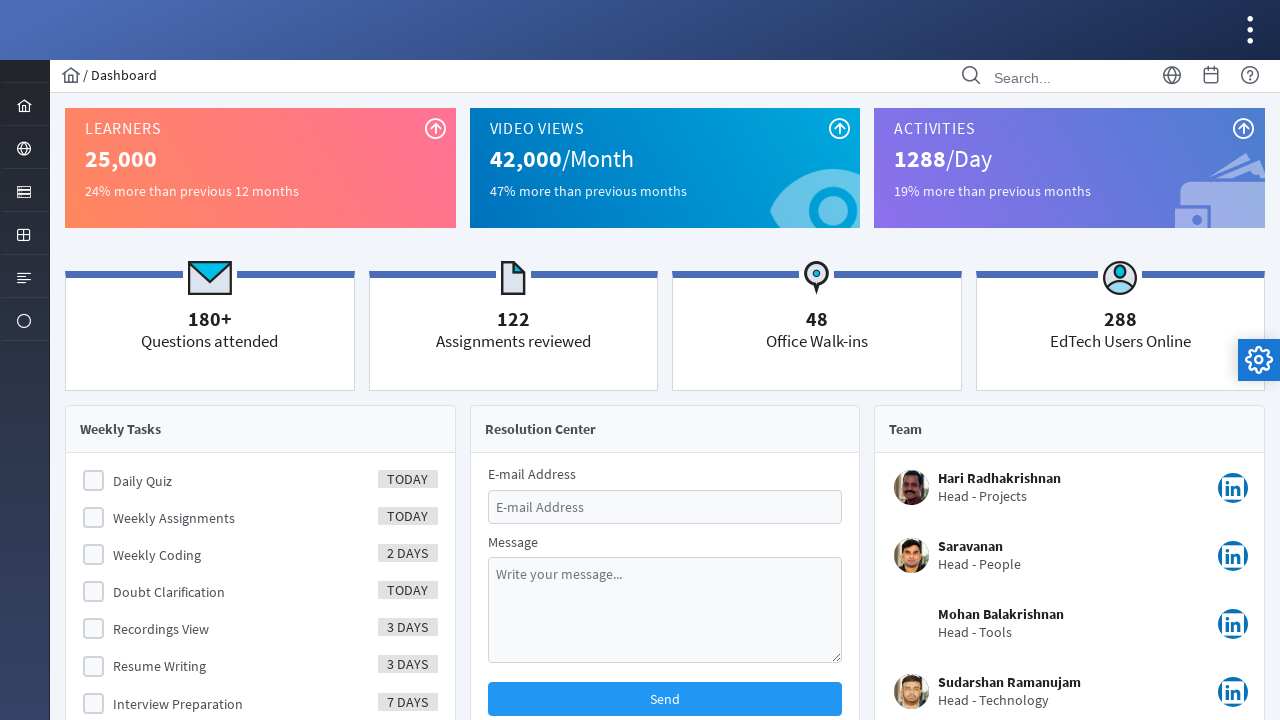

Closed the new window
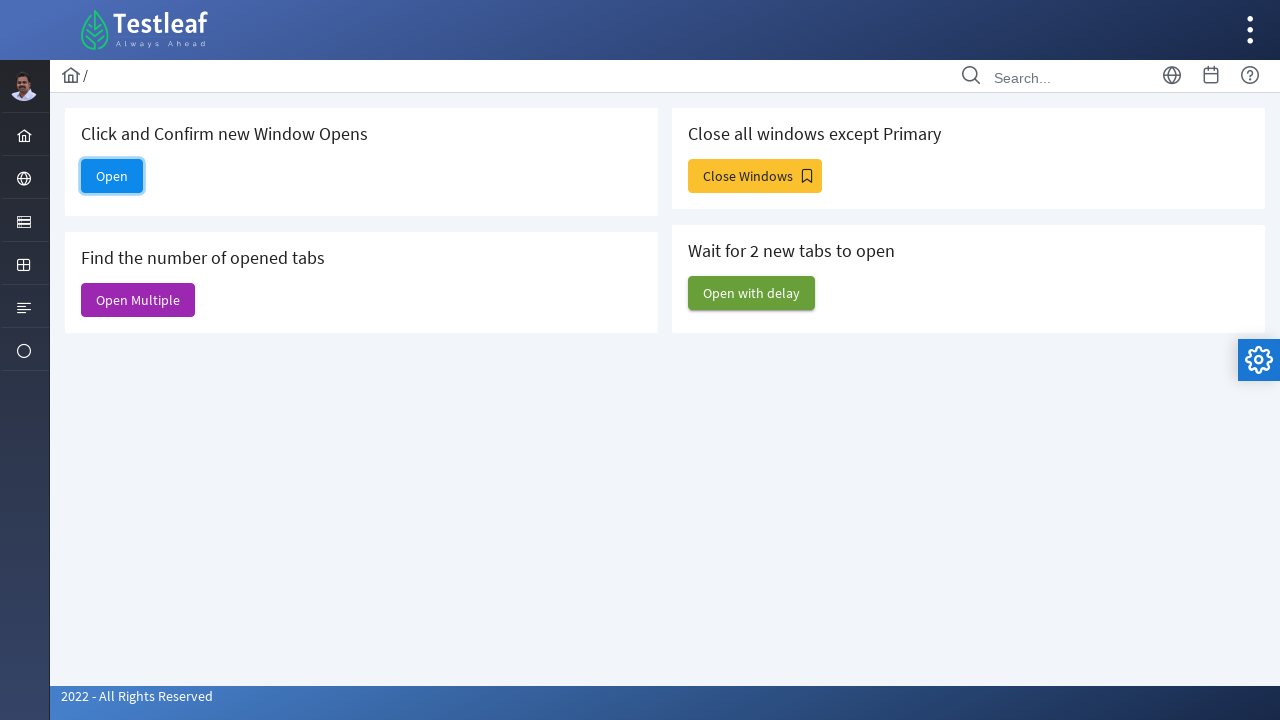

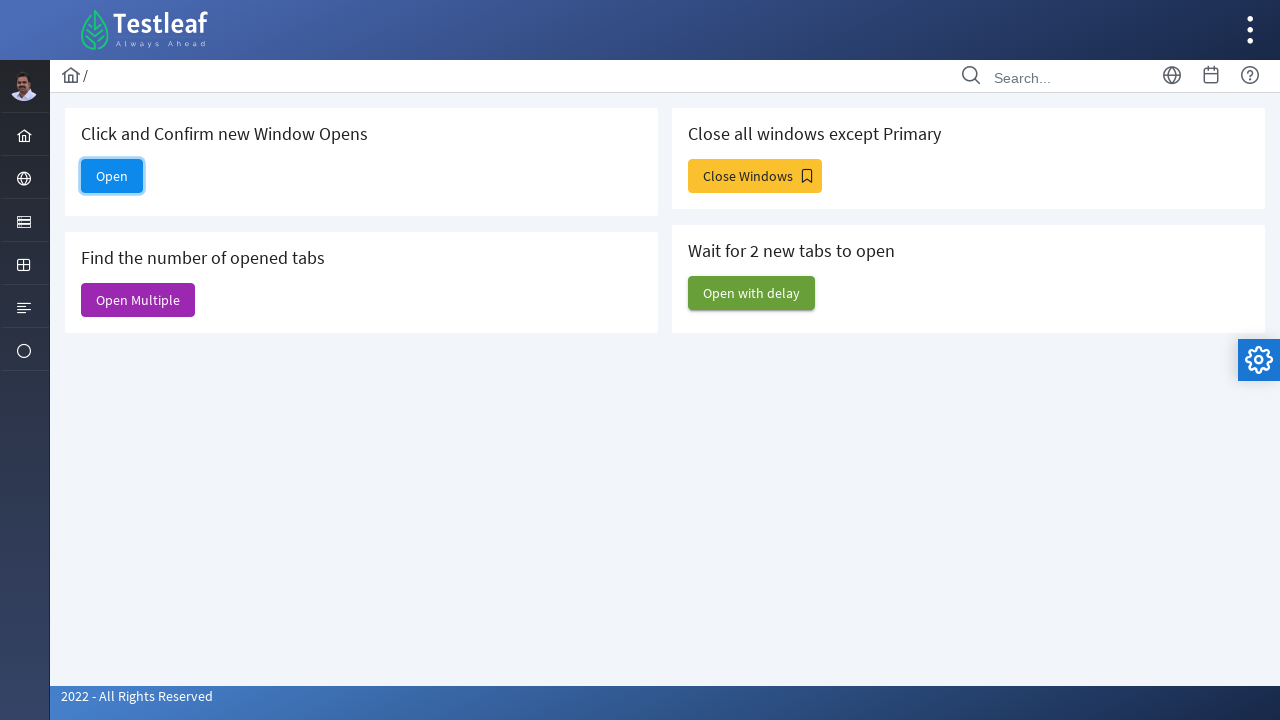